Tests jQuery UI slider functionality by dragging the slider handle horizontally by 100 pixels

Starting URL: https://jqueryui.com/resources/demos/slider/default.html

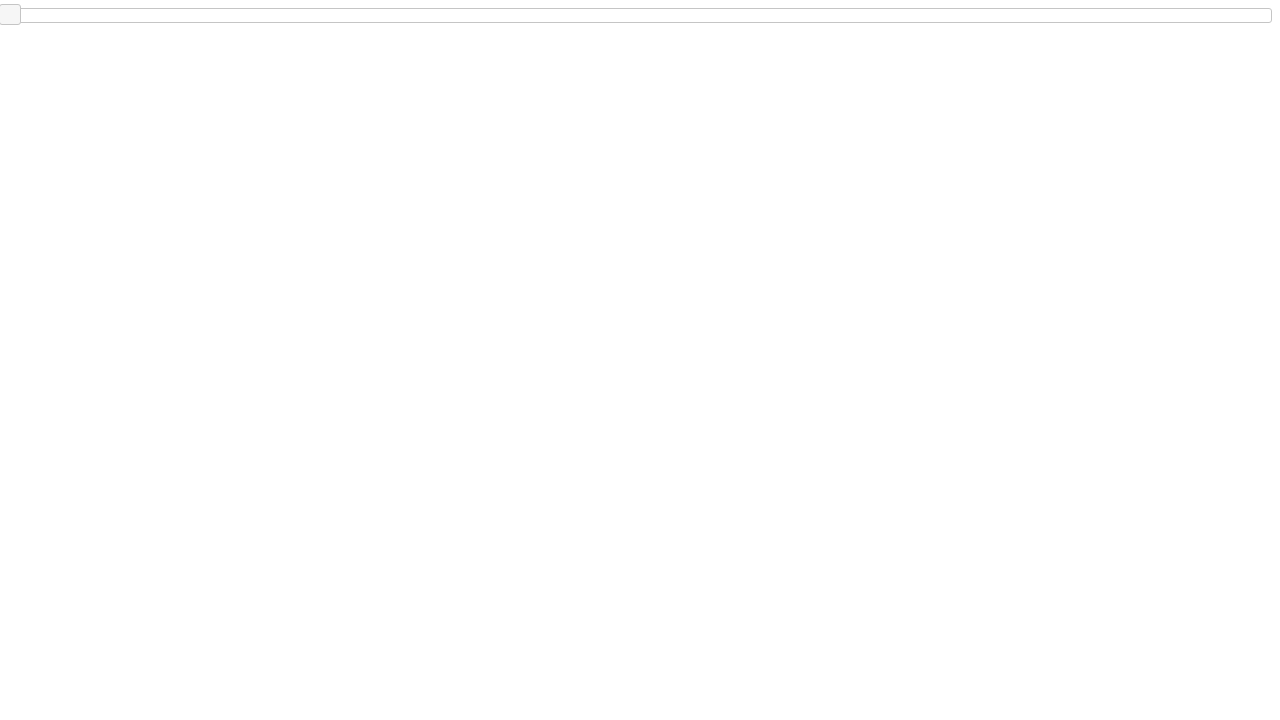

Navigated to jQuery UI slider demo page
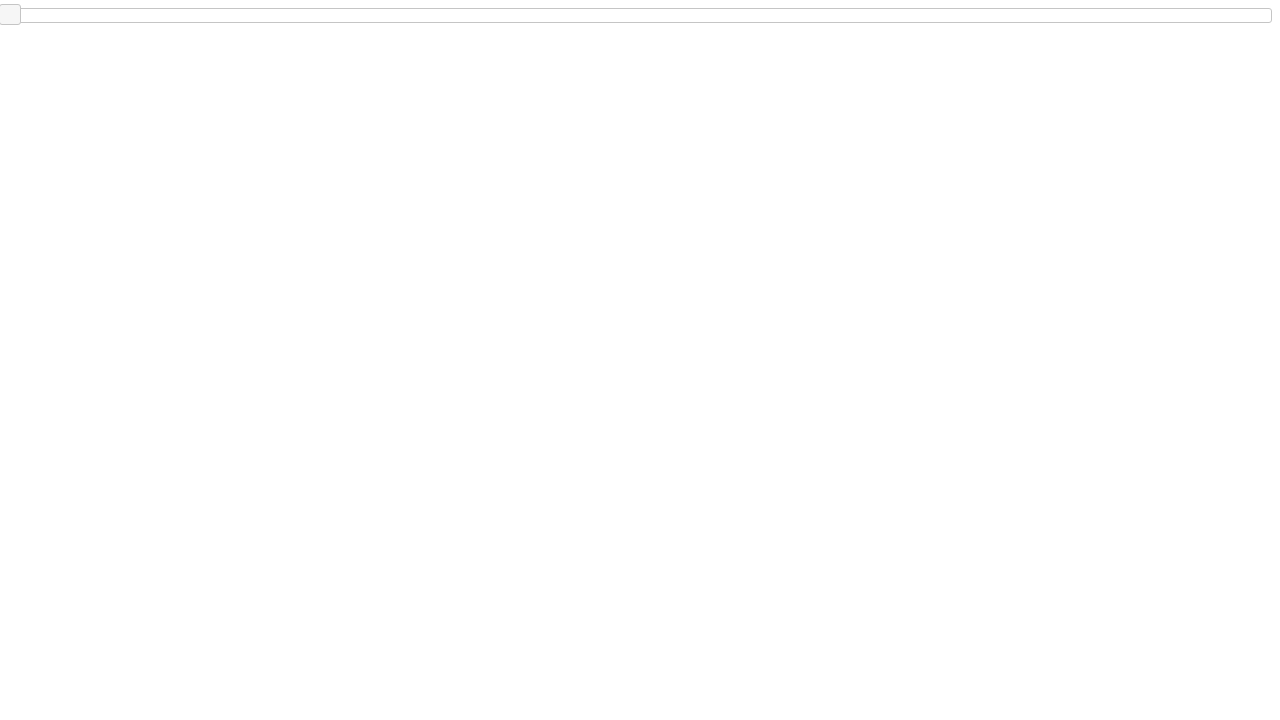

Located the slider handle element
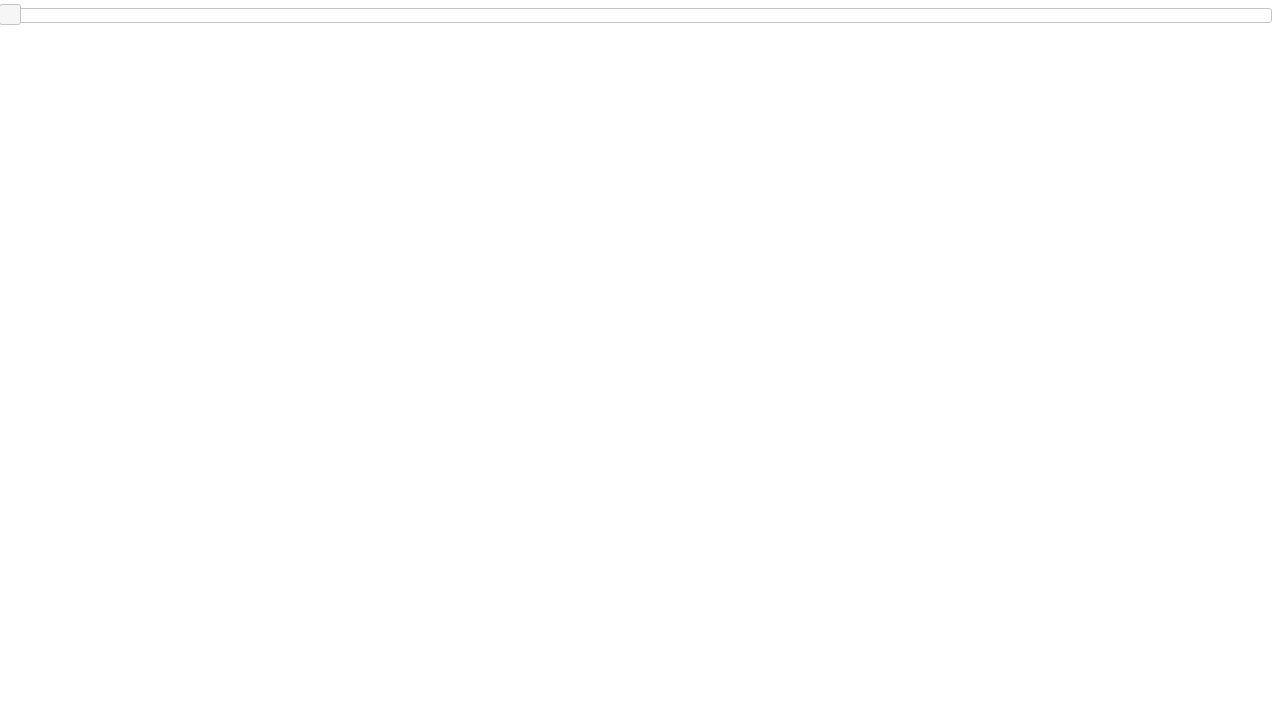

Dragged slider handle 100 pixels to the right at (100, 5)
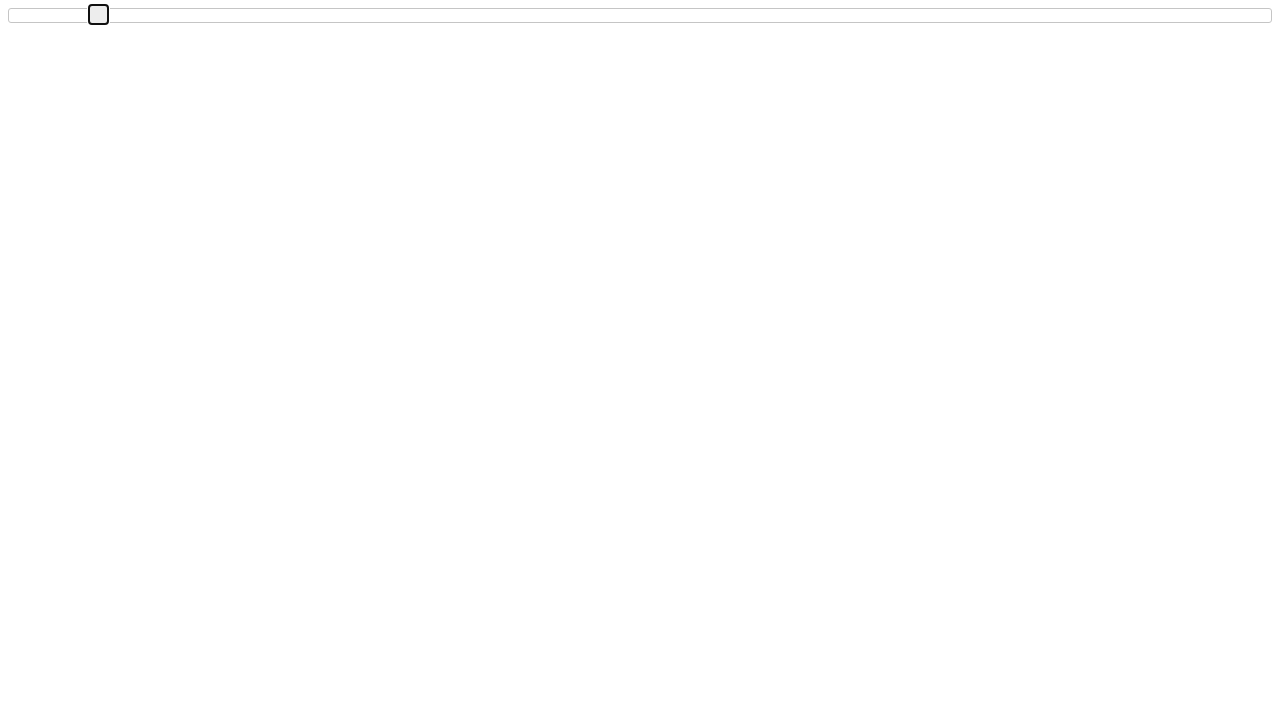

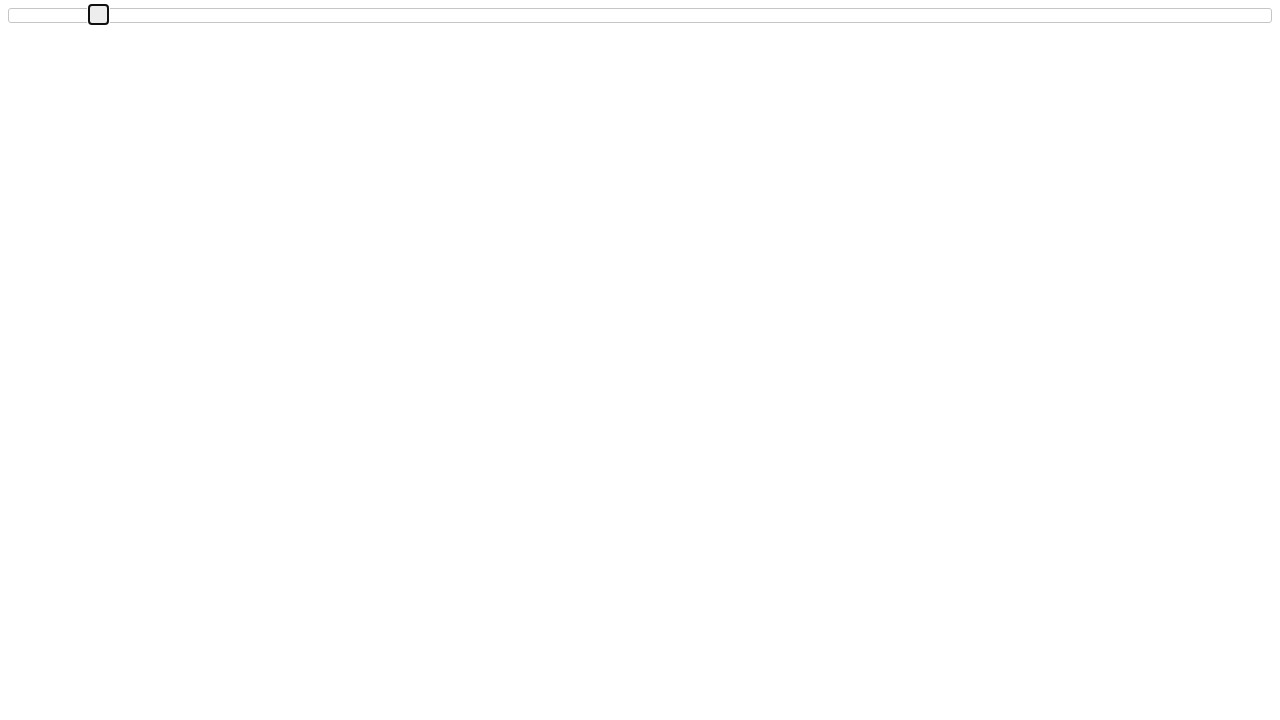